Tests opting out of A/B testing by adding an opt-out cookie on the homepage before navigating to the A/B test page and verifying the opt-out state.

Starting URL: http://the-internet.herokuapp.com

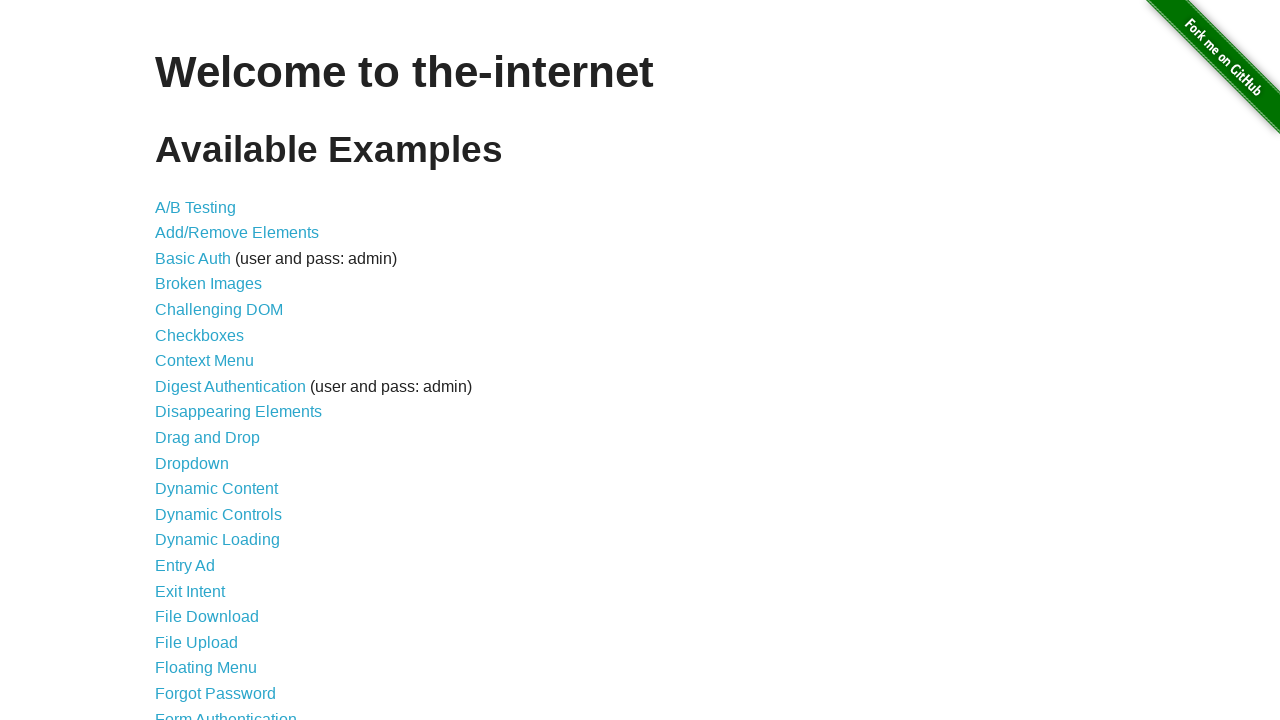

Added optimizelyOptOut cookie set to 'true' on the homepage
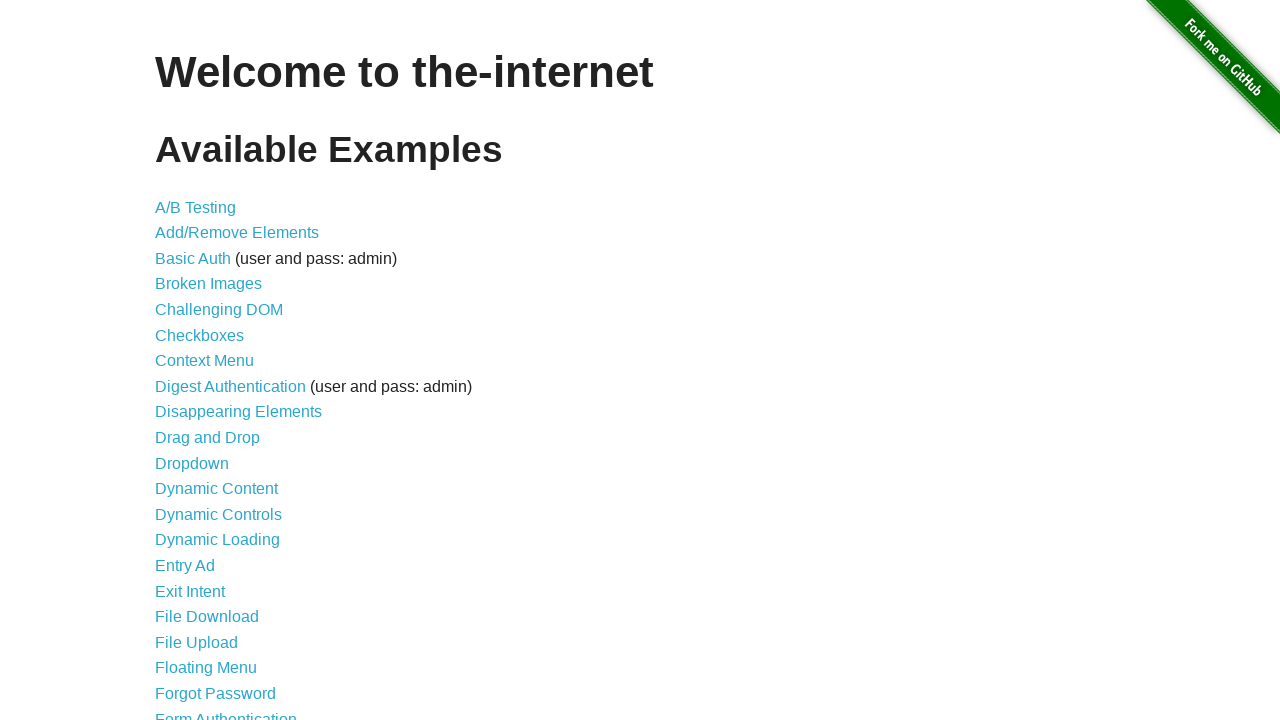

Navigated to A/B test page
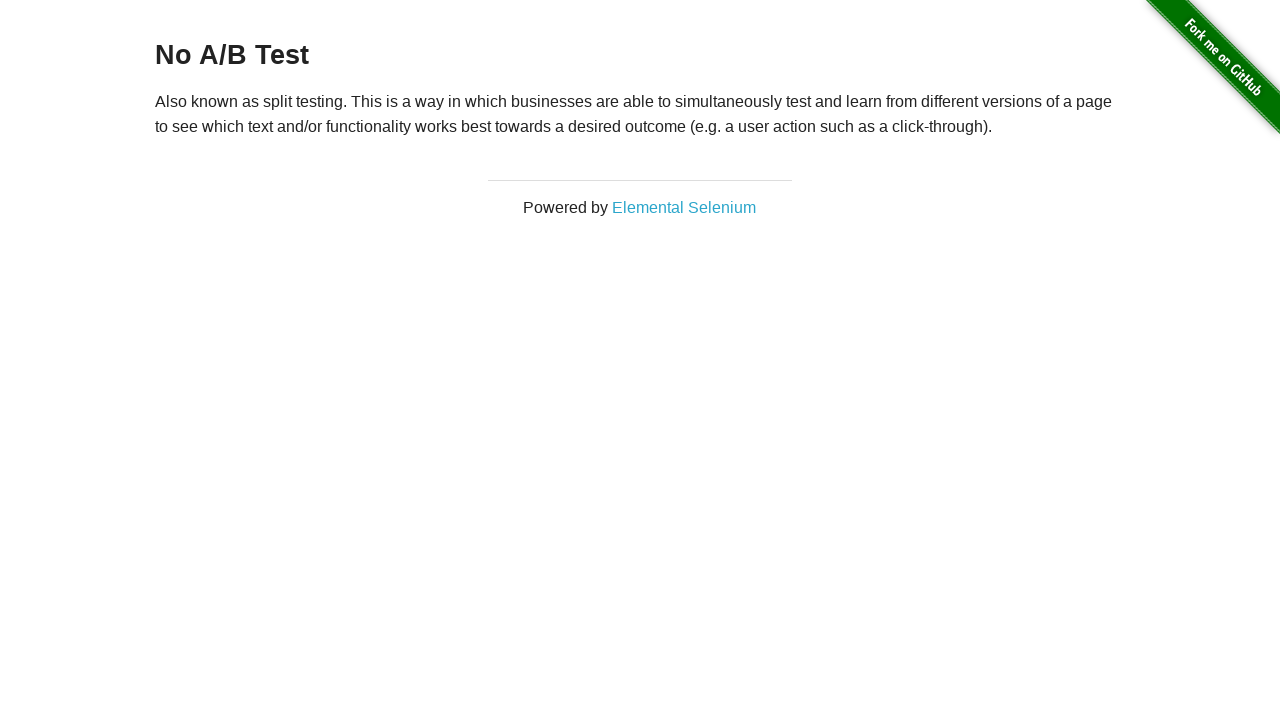

Retrieved heading text content from page
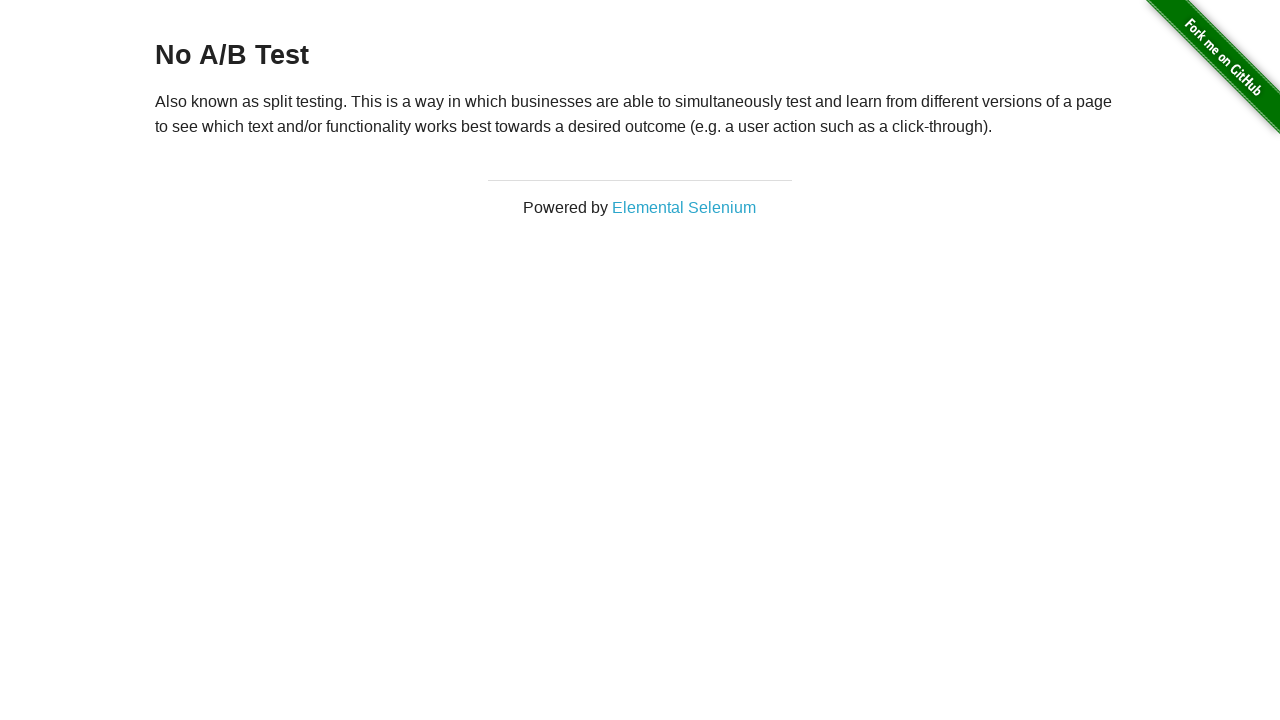

Verified heading displays 'No A/B Test' confirming opt-out cookie prevents A/B testing
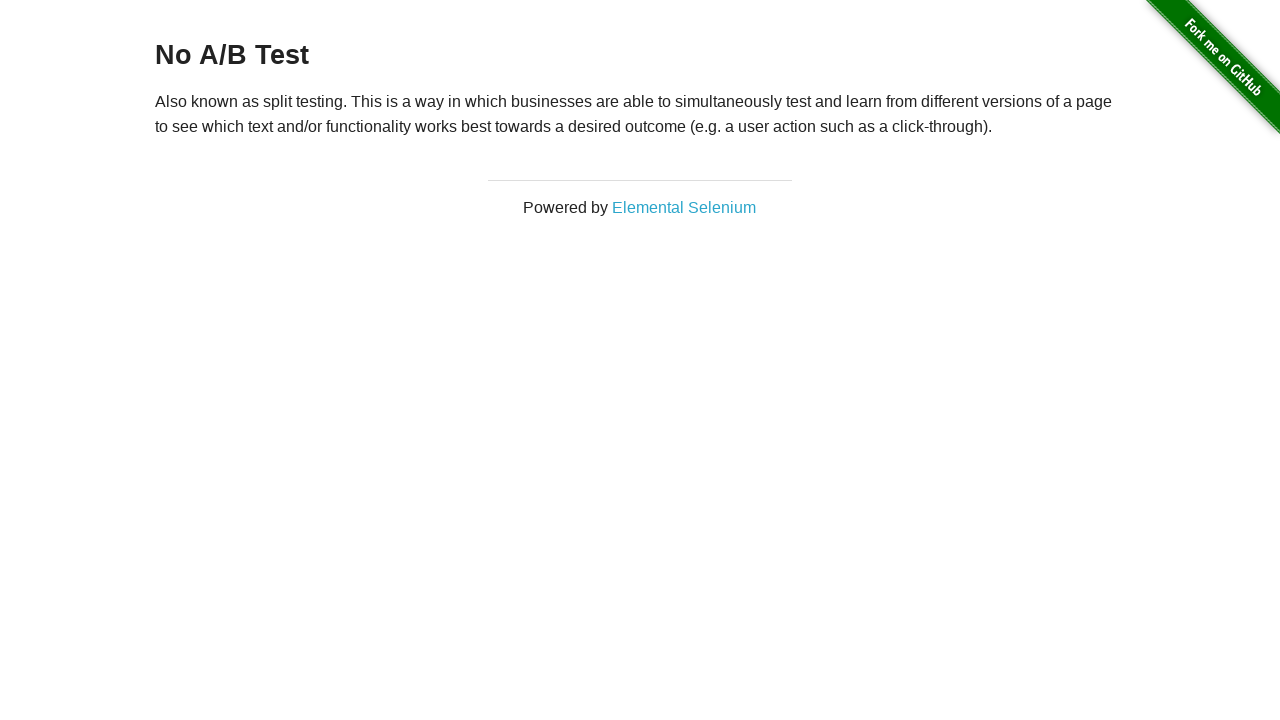

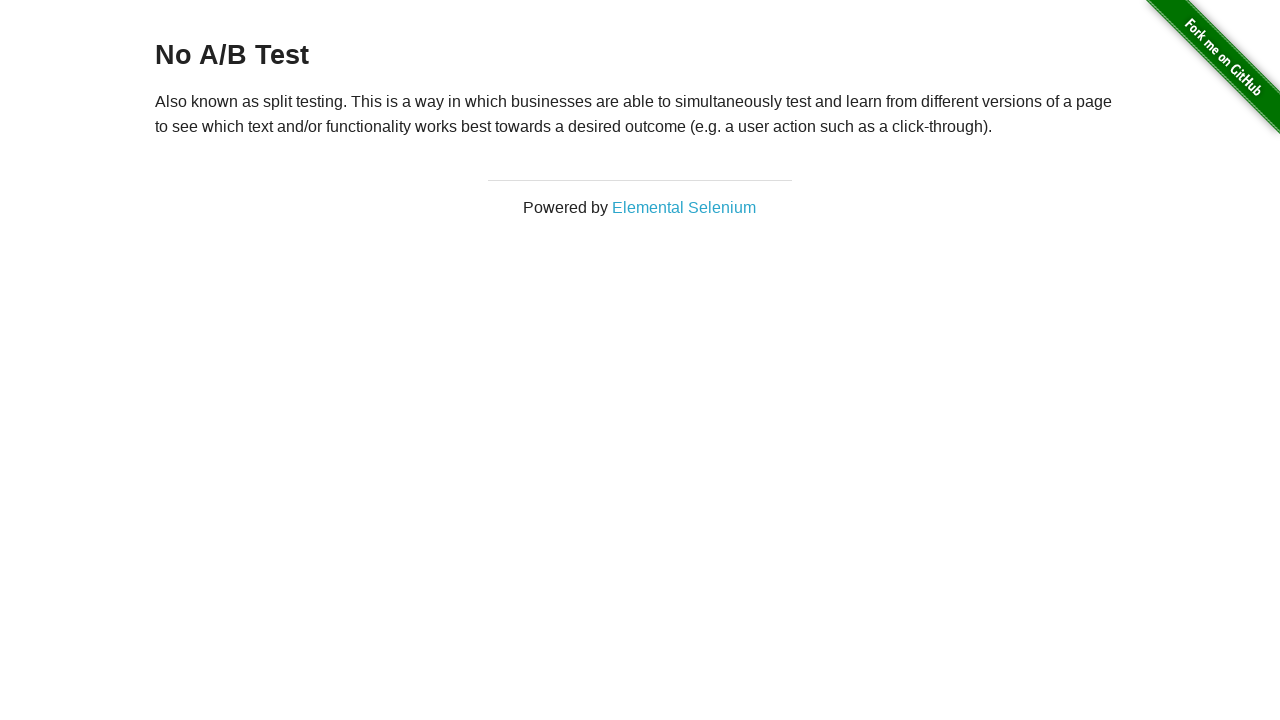